Tests browser window handling by clicking a link that opens a new window, switching to the new window to verify its title, then switching back to the original window to verify its title.

Starting URL: https://the-internet.herokuapp.com/windows

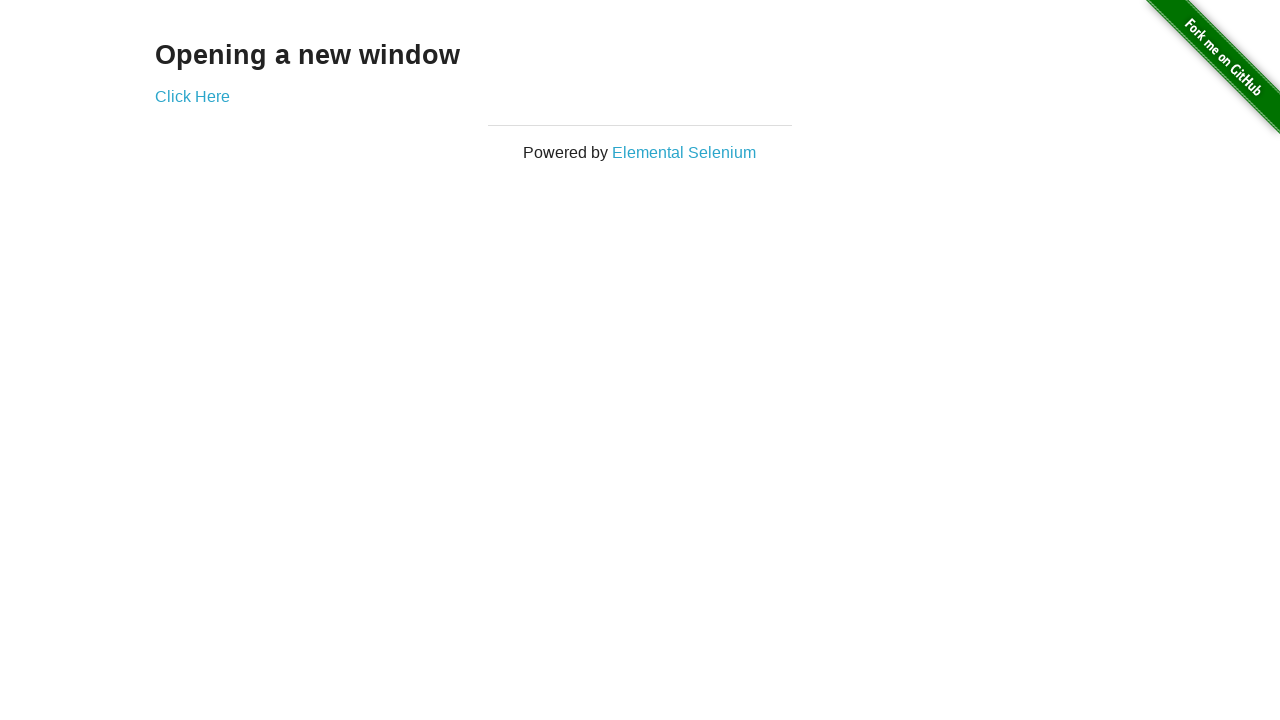

Verified heading text 'Opening a new window' is present
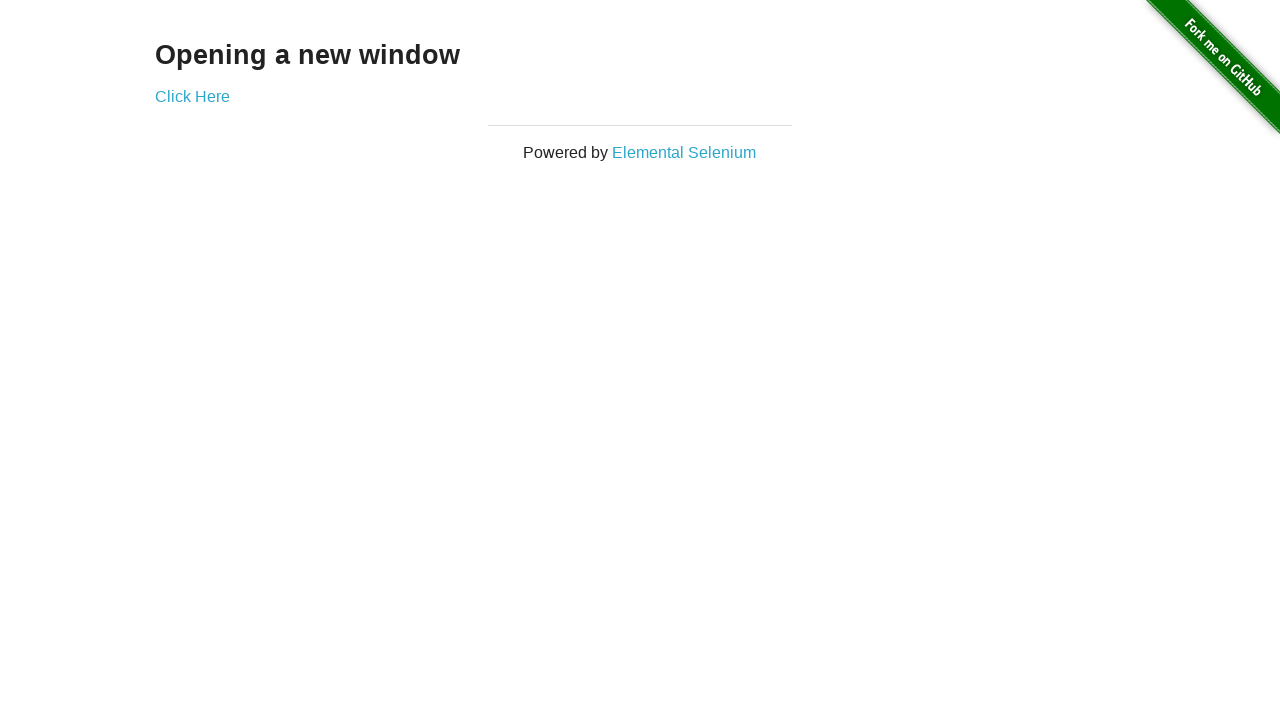

Verified original page title is 'The Internet'
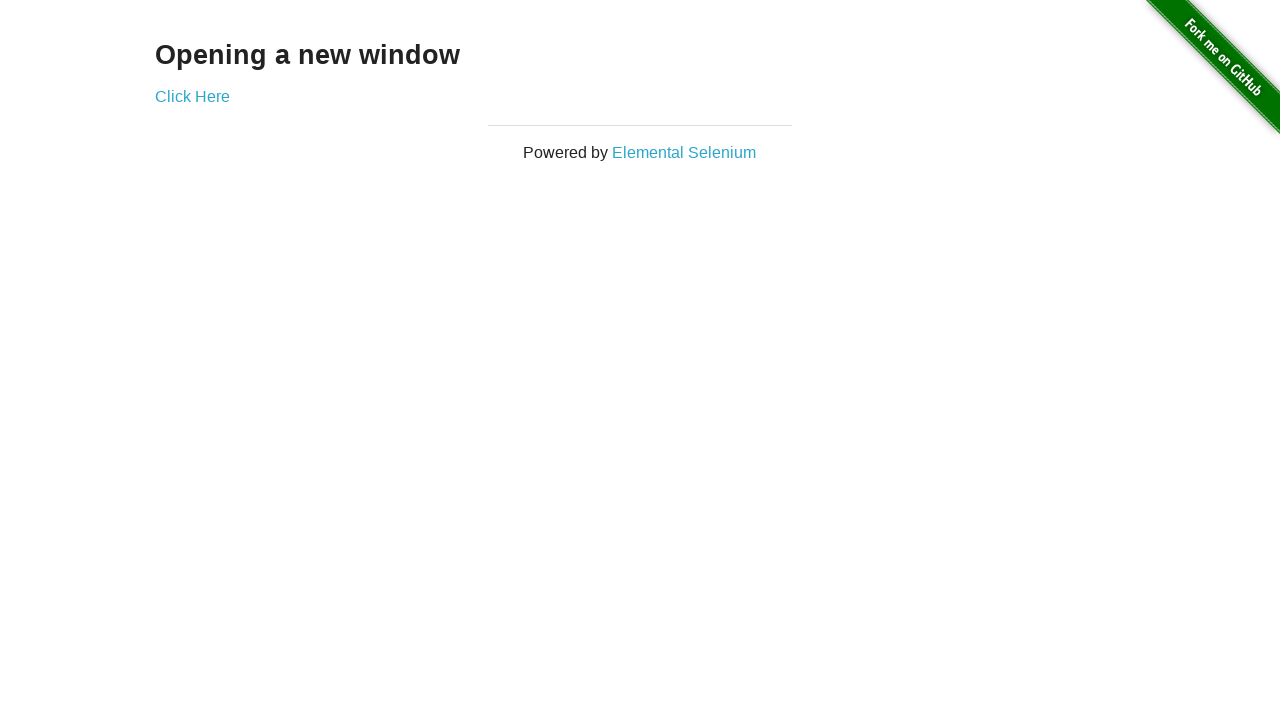

Clicked 'Click Here' link to open new window at (192, 96) on text=Click Here
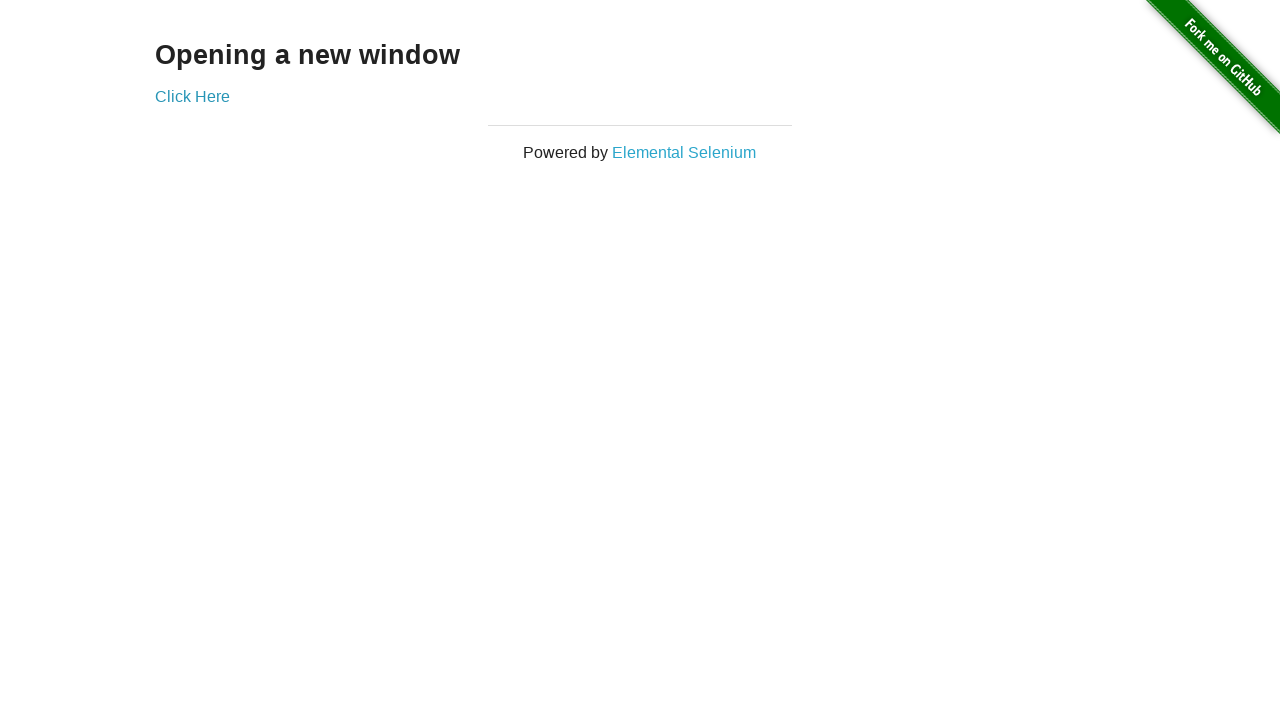

New window opened and captured
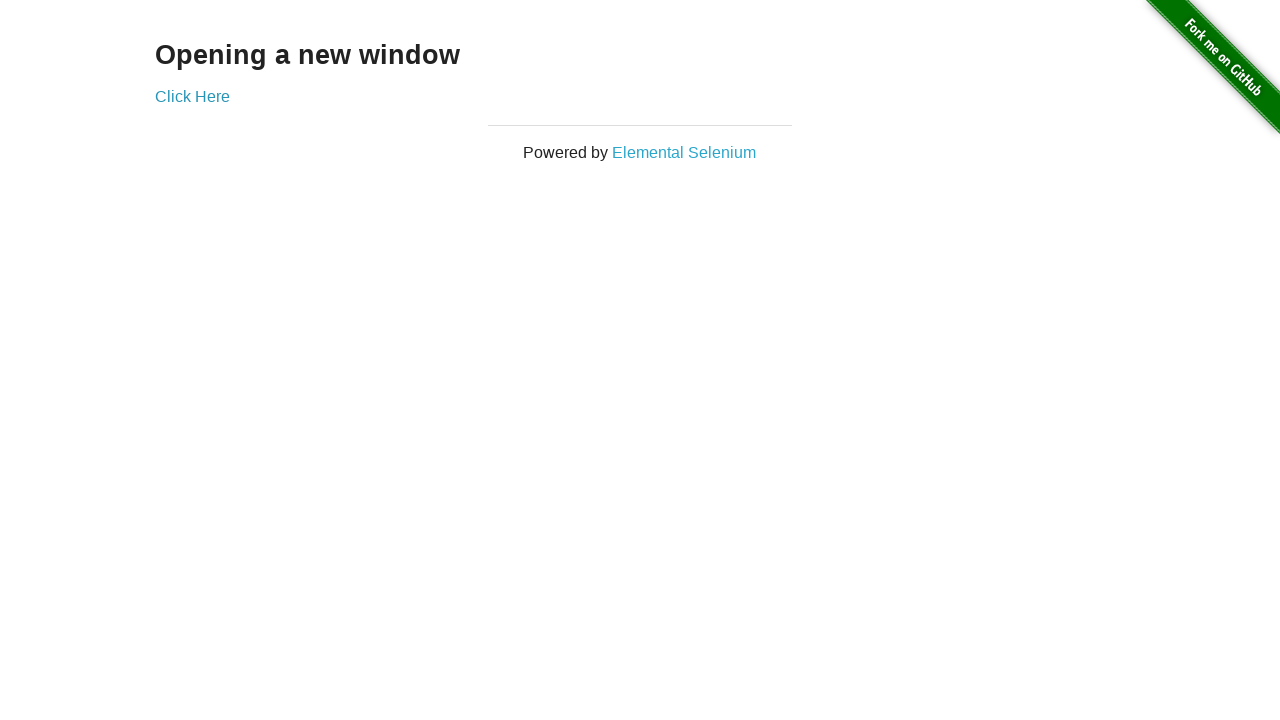

New window finished loading
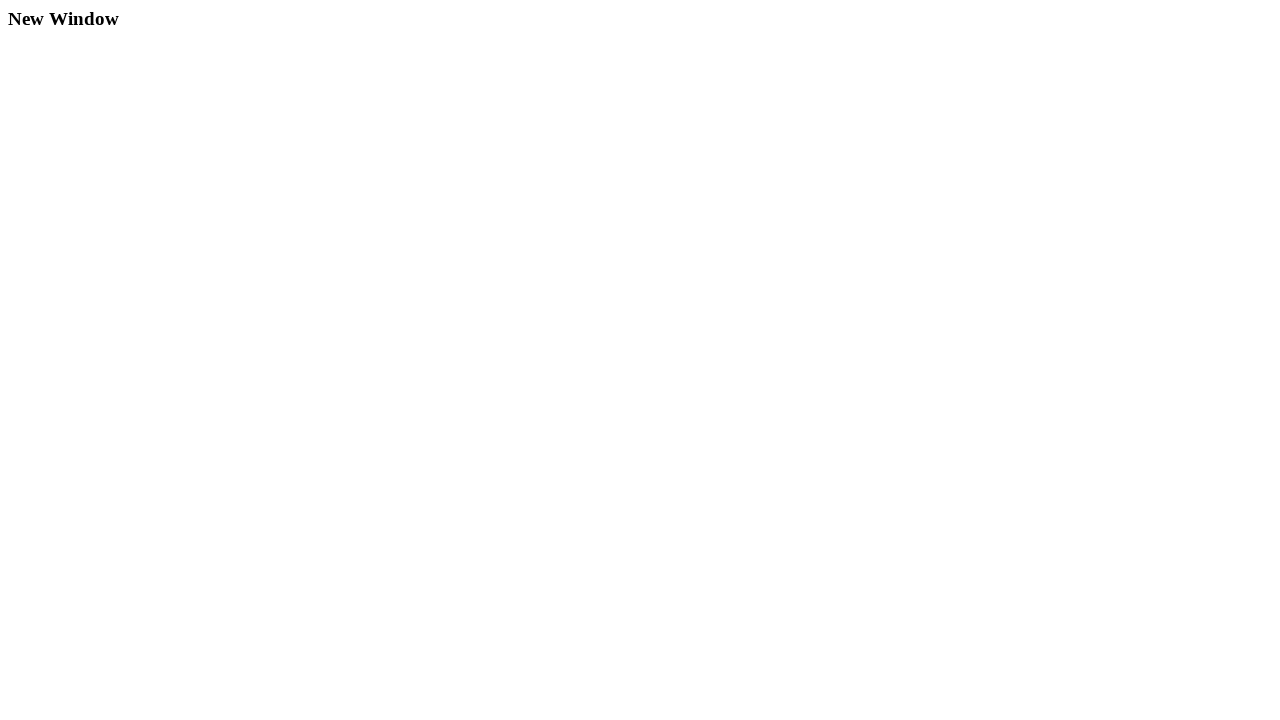

Verified new window title is 'New Window'
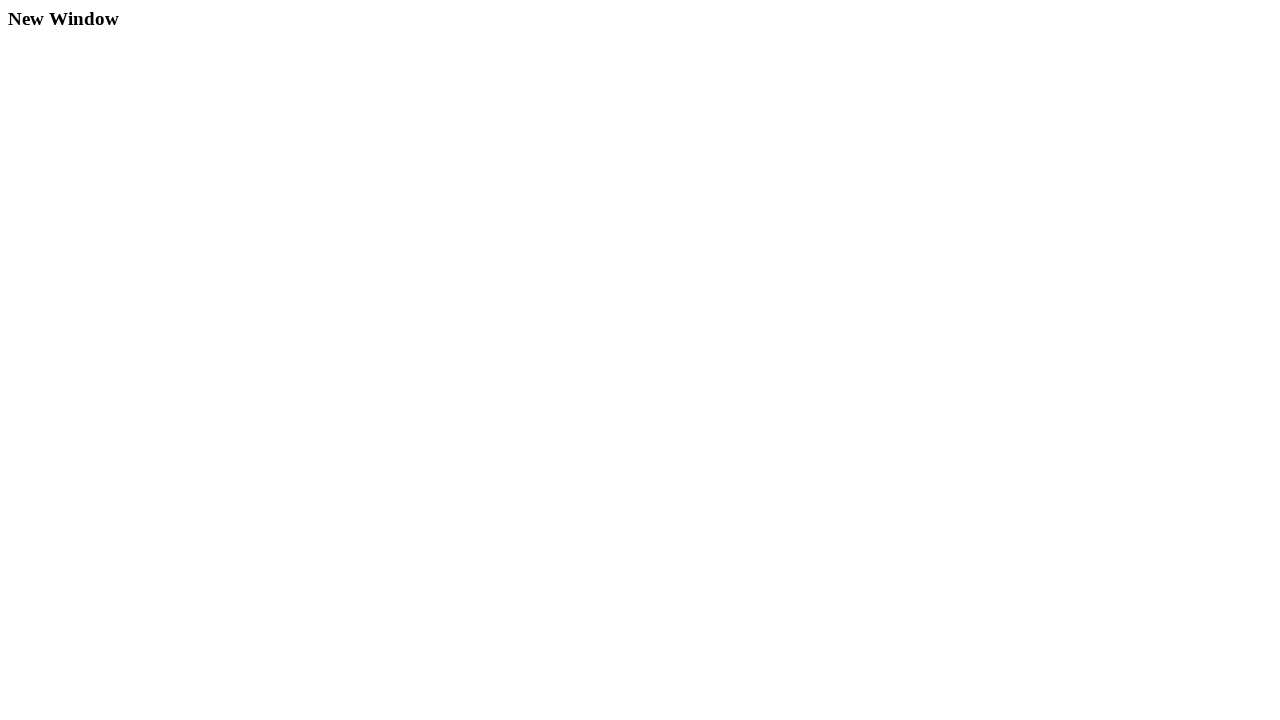

Switched back to original window
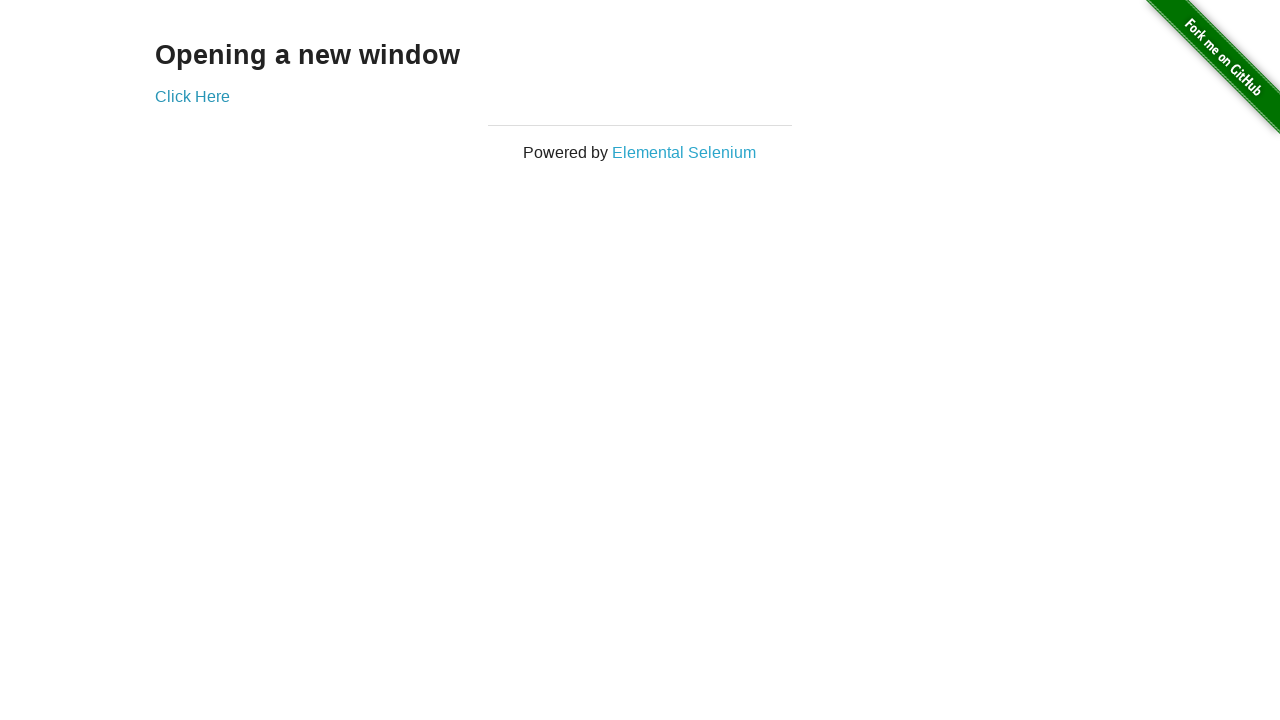

Verified original window title is still 'The Internet'
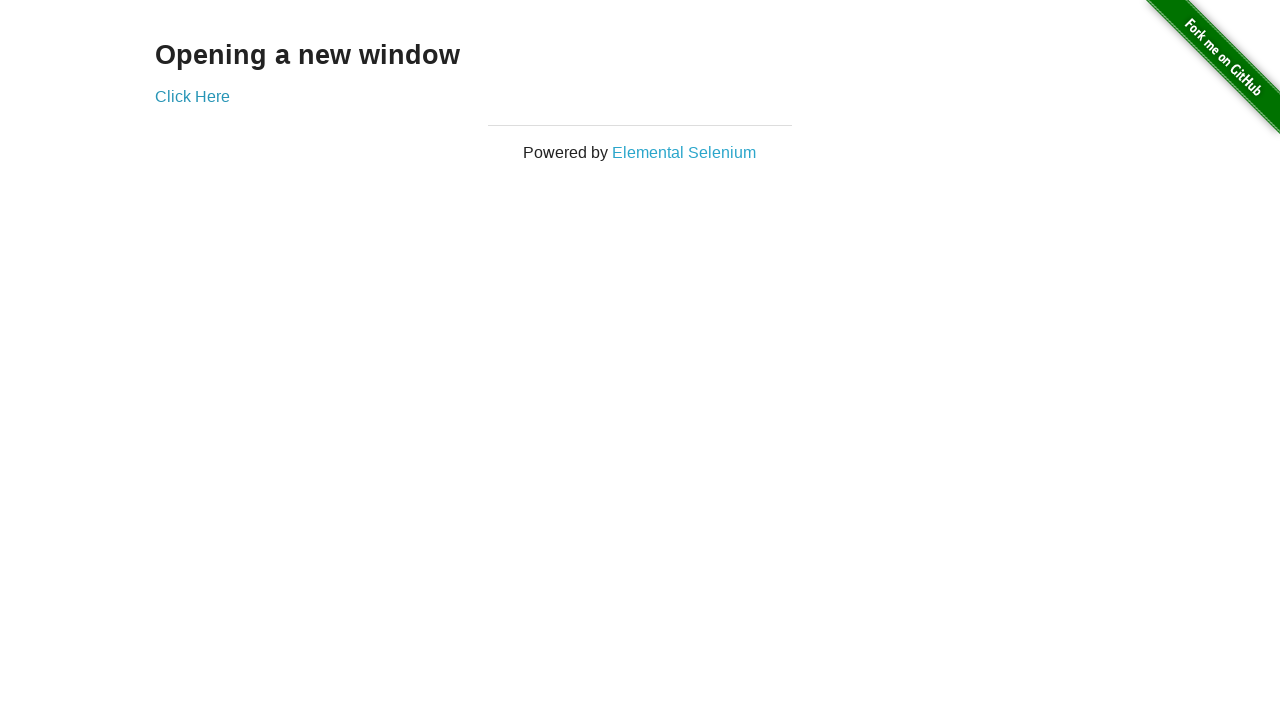

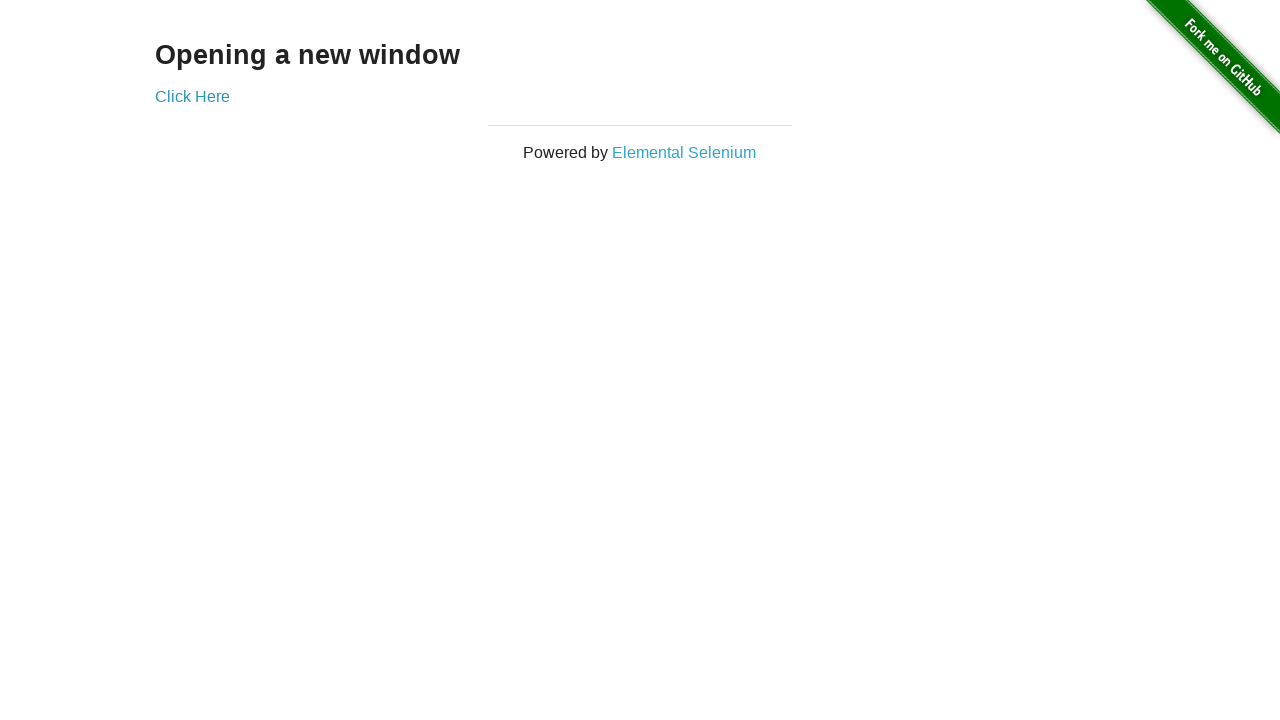